Tests navigation through a demo automation site by clicking an entry image/button and navigating through dropdown menu items to access alert popup functionality.

Starting URL: http://demo.automationtesting.in/Index.html

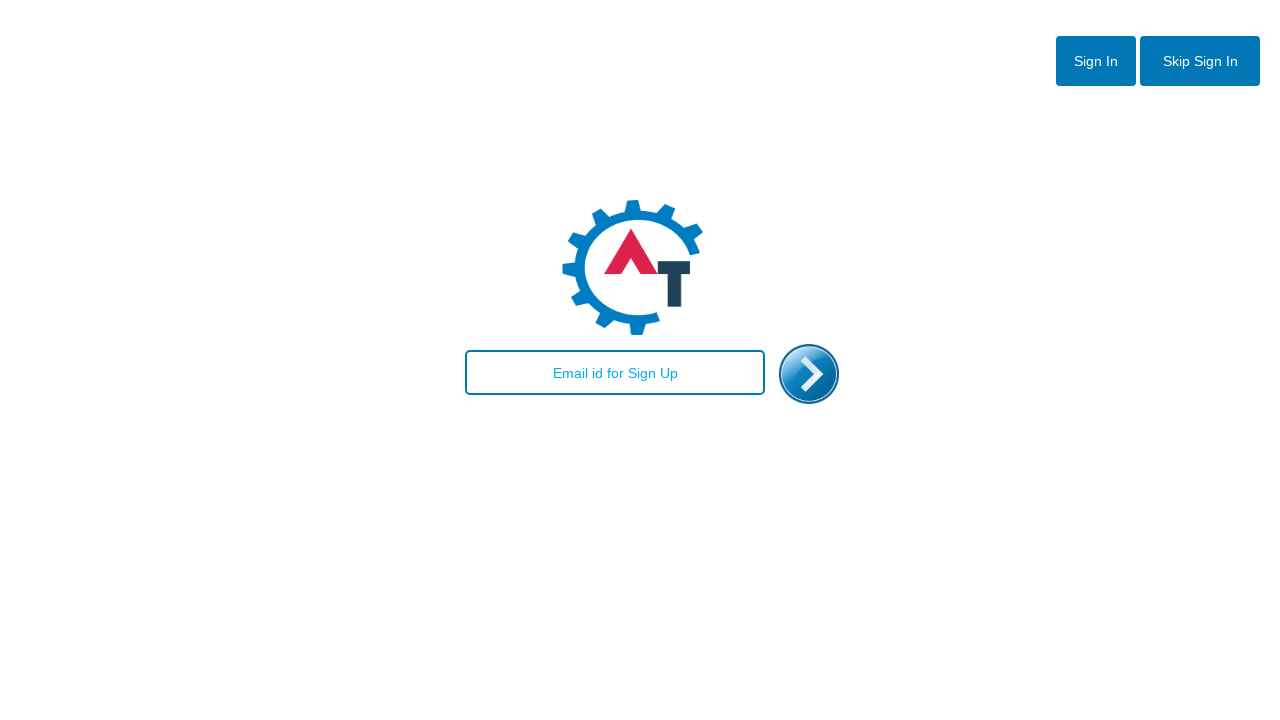

Clicked the enter image/button on the index page at (809, 374) on #enterimg
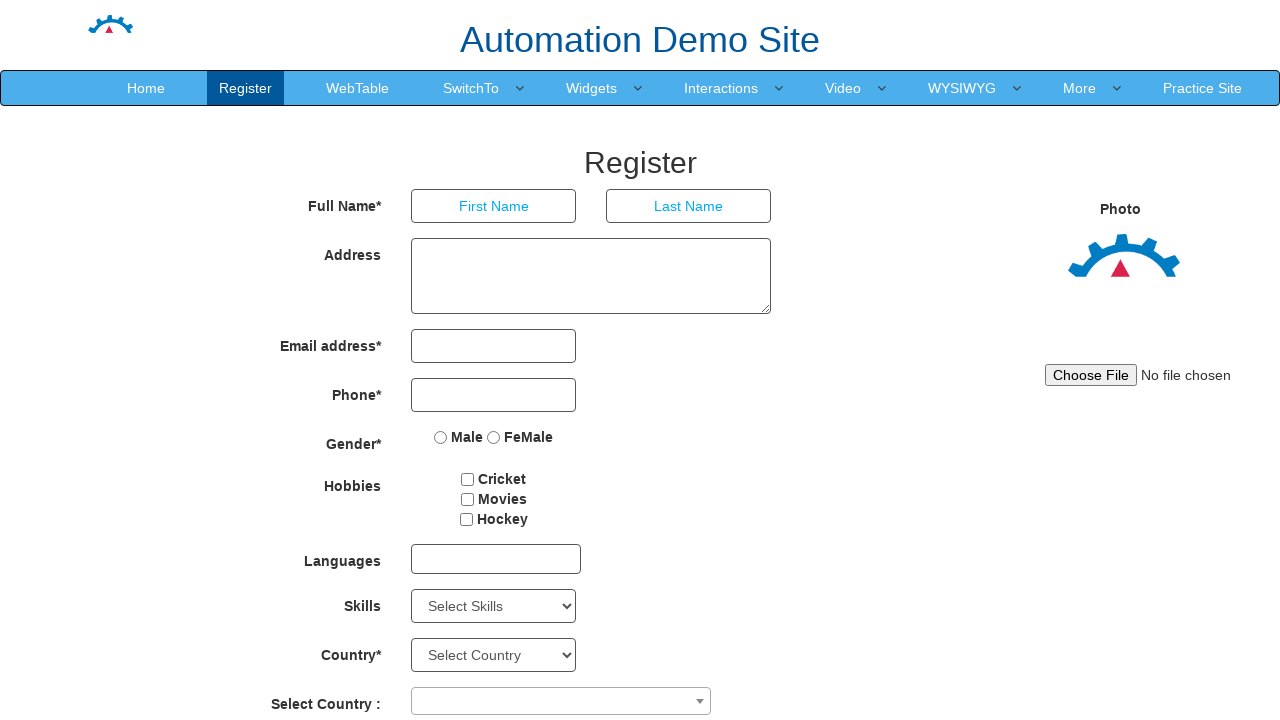

Clicked on the 4th navigation menu item at (471, 88) on xpath=//*[@id='header']/nav/div/div[2]/ul/li[4]/a
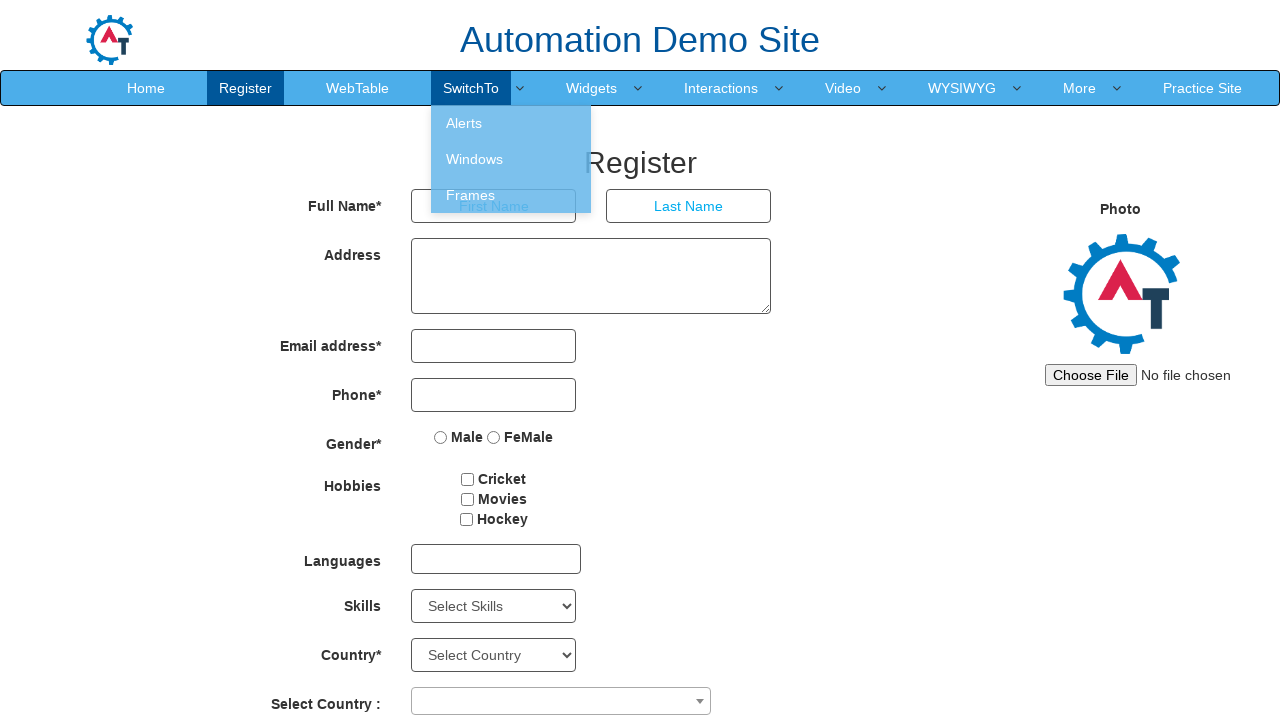

Clicked on the first dropdown option under the menu at (511, 123) on xpath=//*[@id='header']/nav/div/div[2]/ul/li[4]/ul/li[1]/a
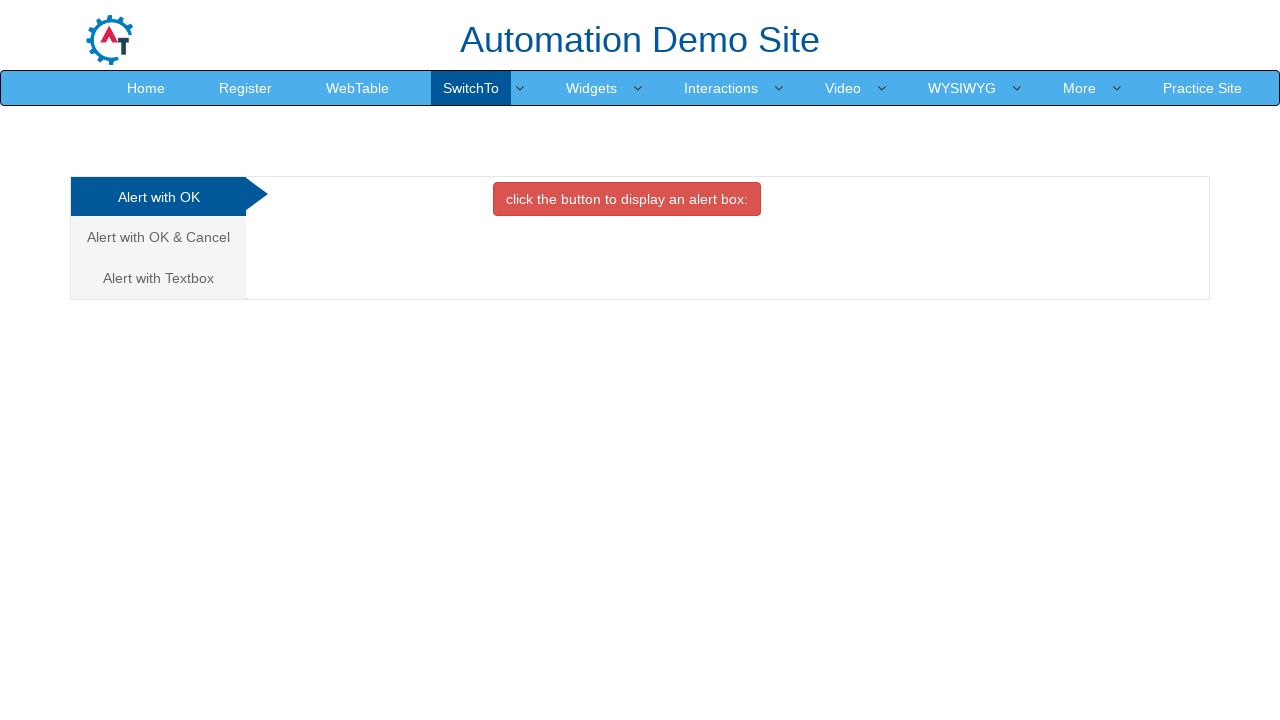

Clicked on the second tab/option in the content area to access alert popup functionality at (158, 237) on xpath=/html/body/div[1]/div/div/div/div[1]/ul/li[2]/a
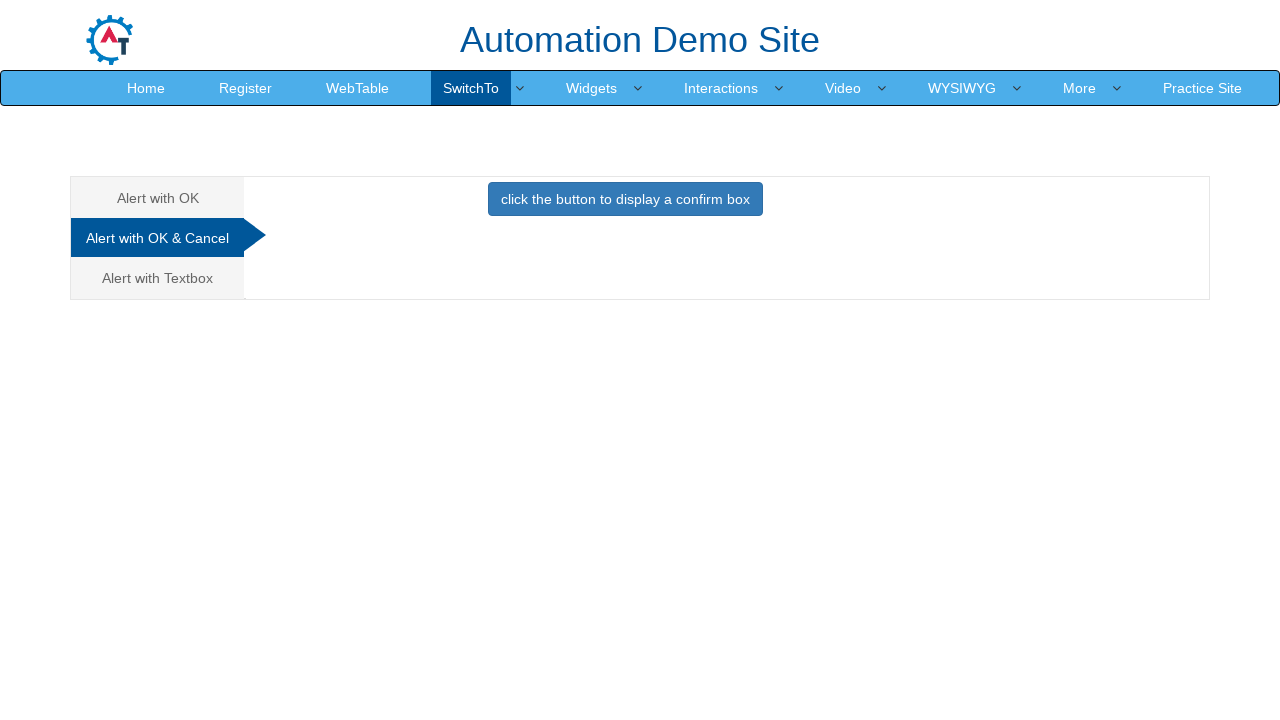

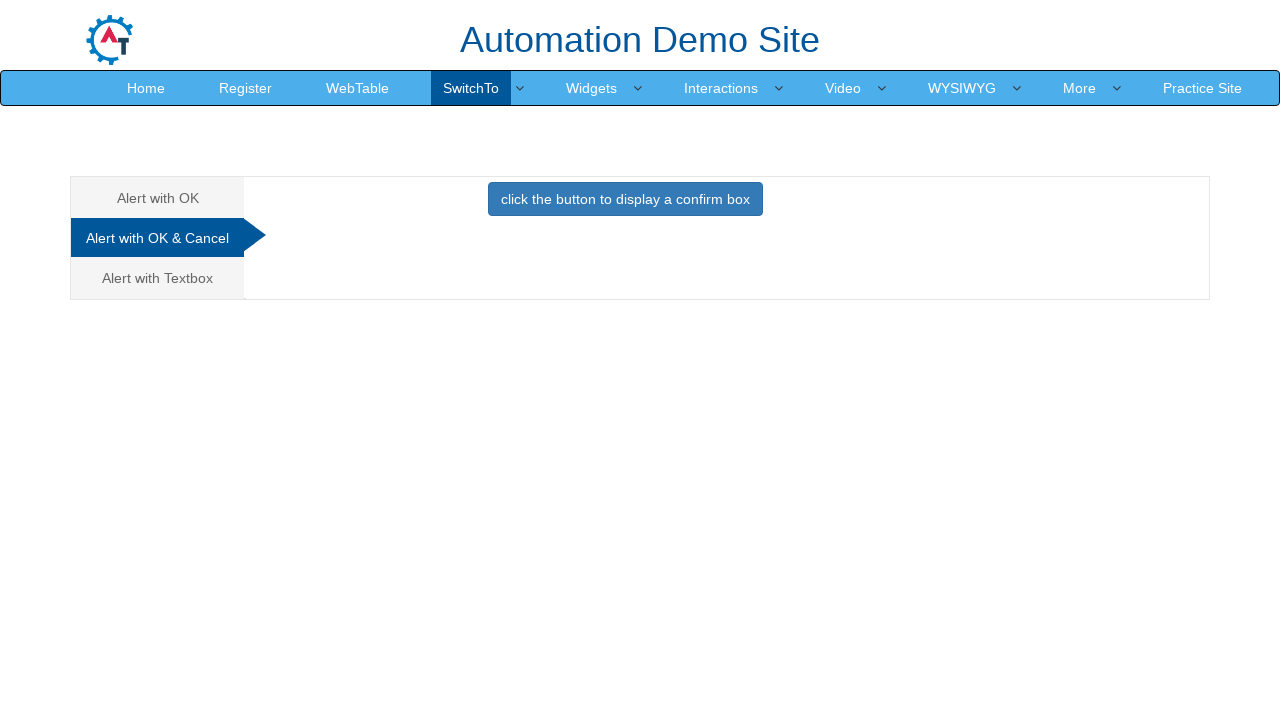